Tests a registration form by filling in first name, last name, and email fields, then submitting and verifying the success message

Starting URL: http://suninjuly.github.io/registration1.html

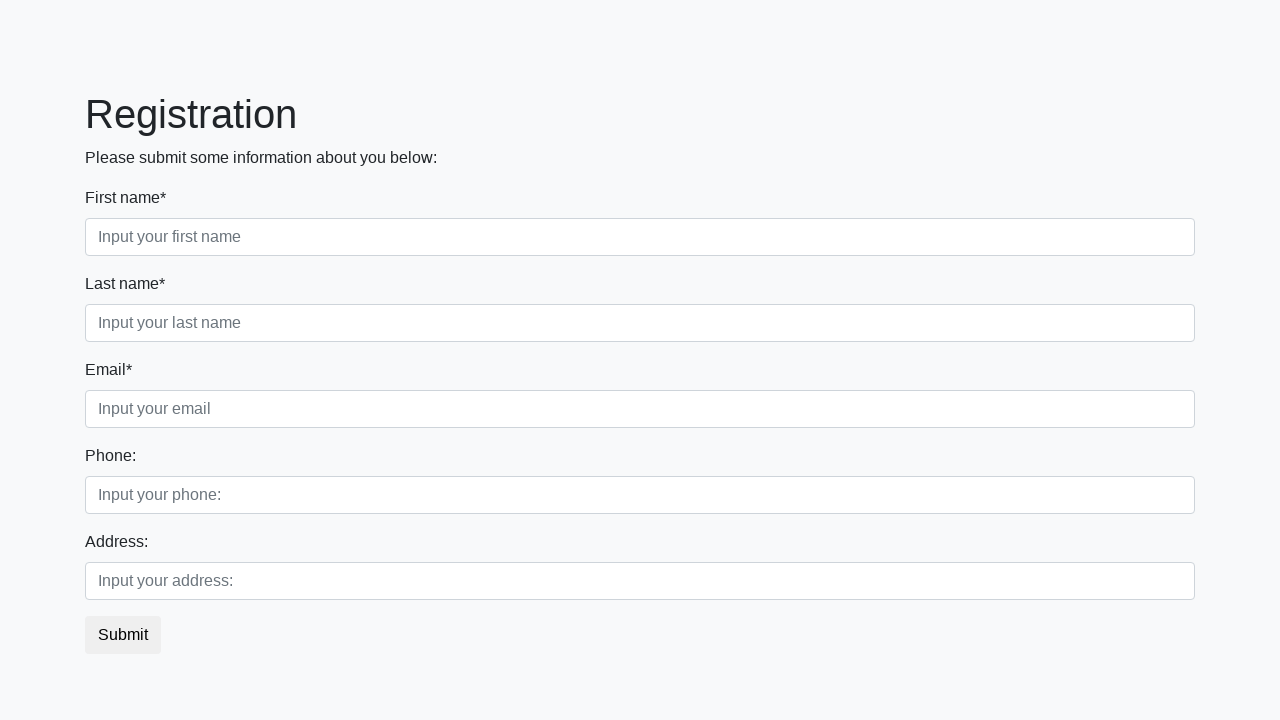

Filled first name field with 'John' on .first
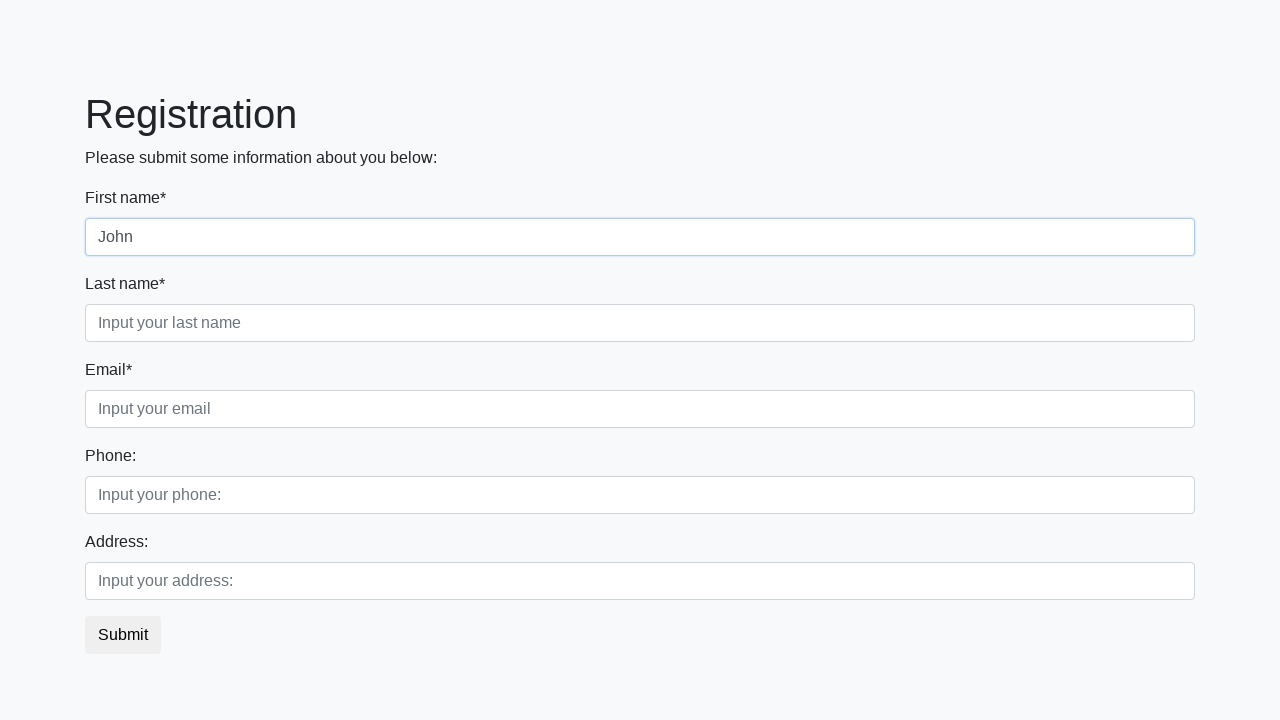

Filled last name field with 'Smith' on .first_block .second
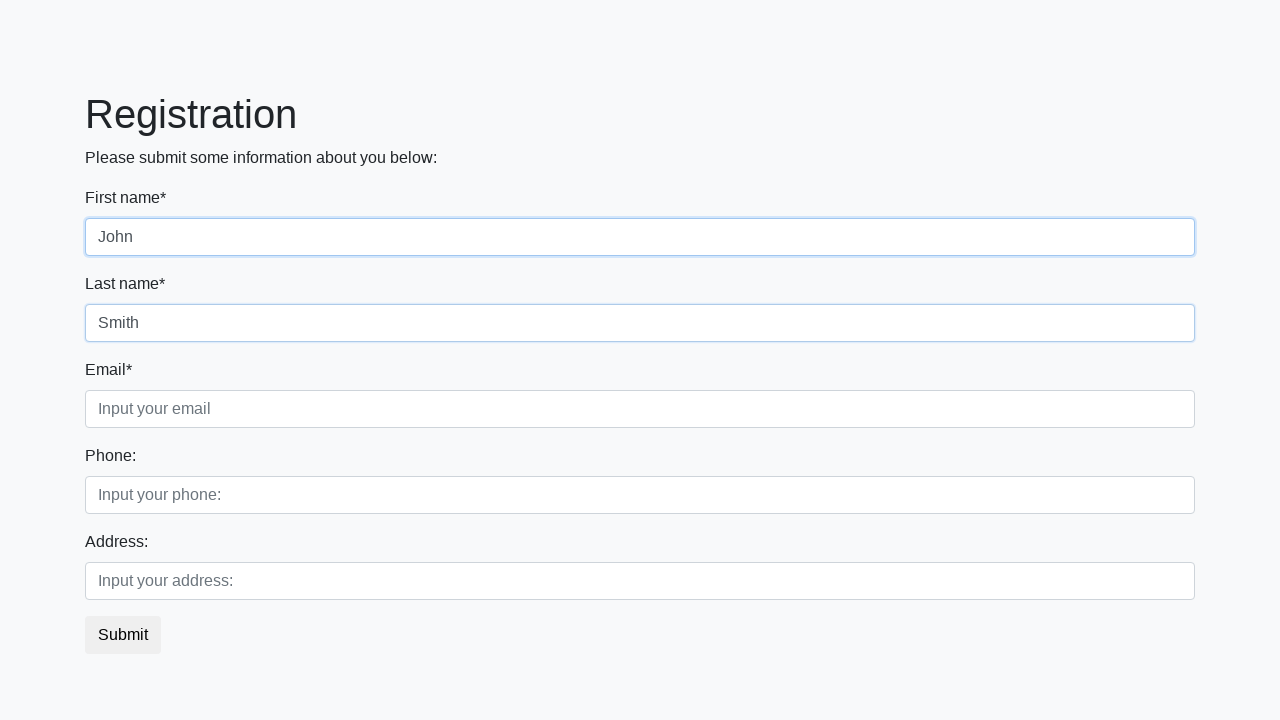

Filled email field with 'john.smith@example.com' on .third
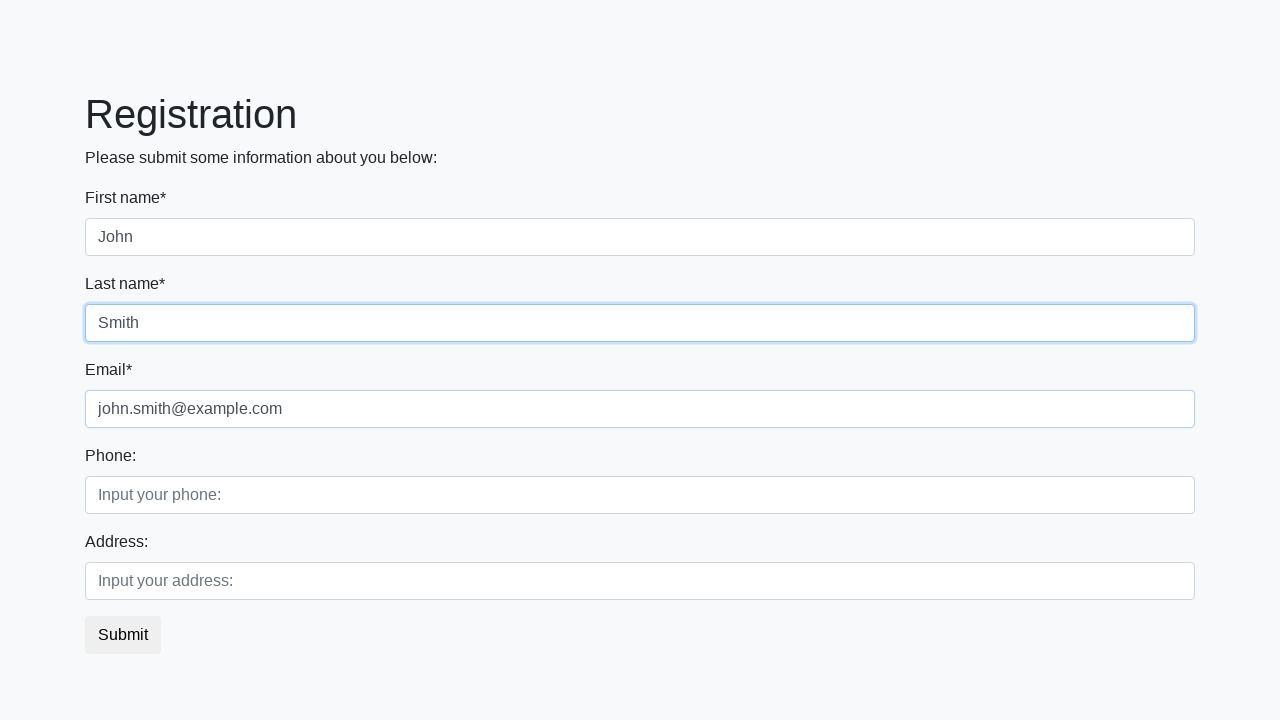

Clicked submit button to register at (123, 635) on .btn
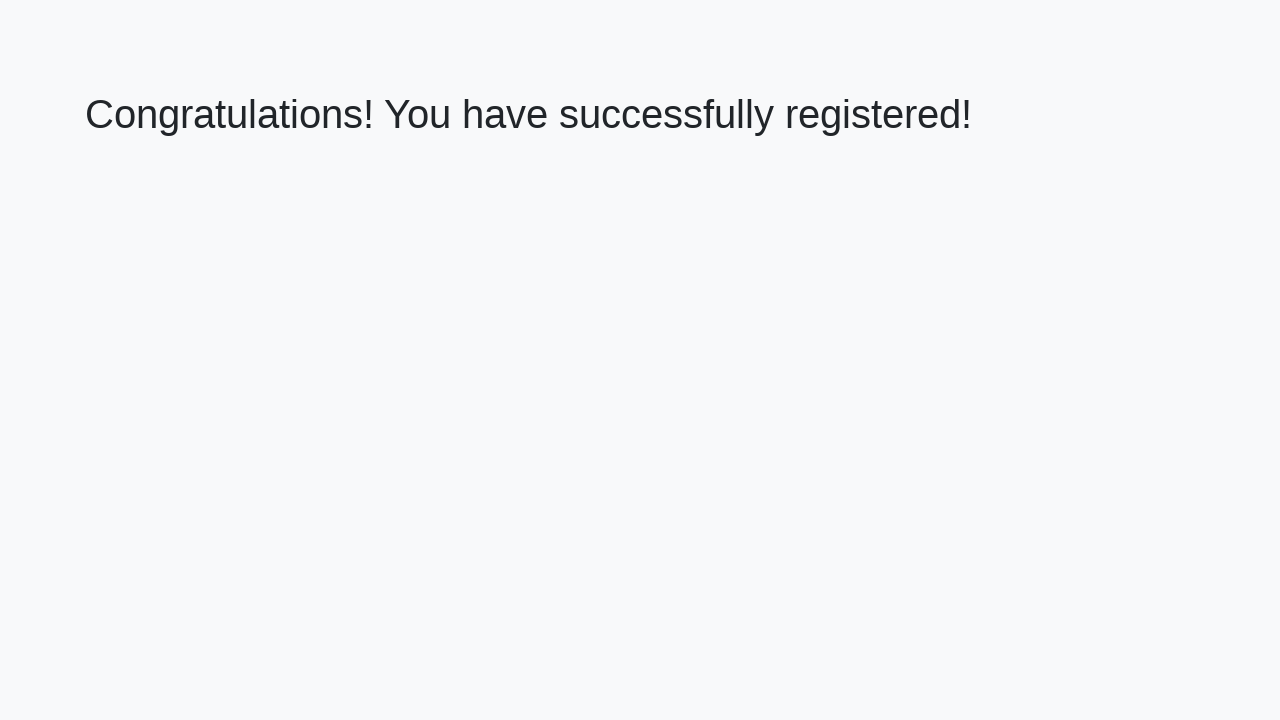

Success message heading loaded
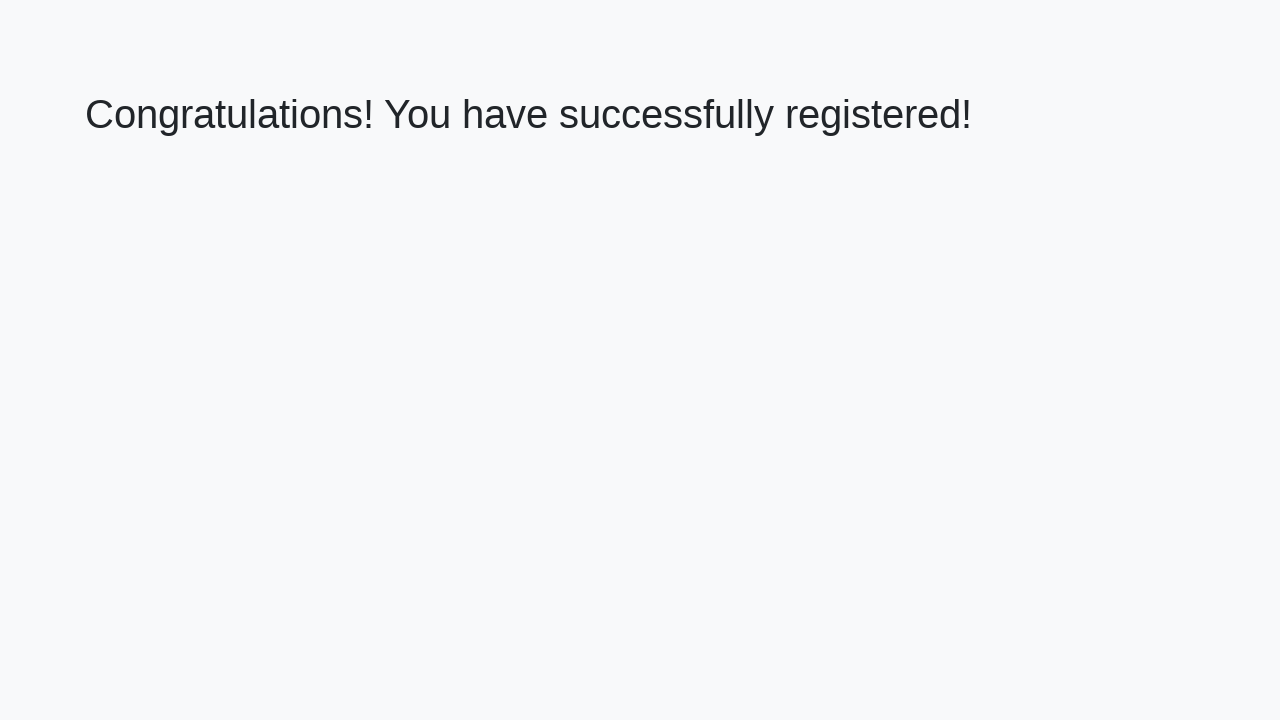

Verified success message: 'Congratulations! You have successfully registered!'
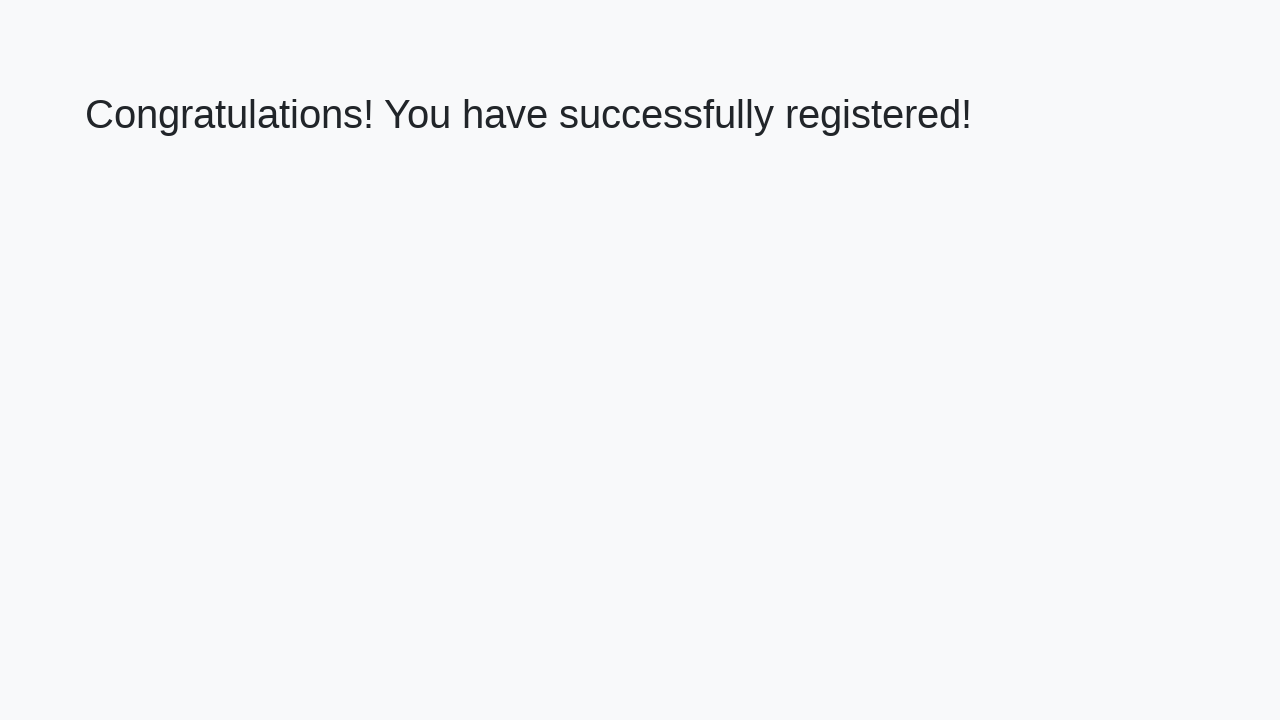

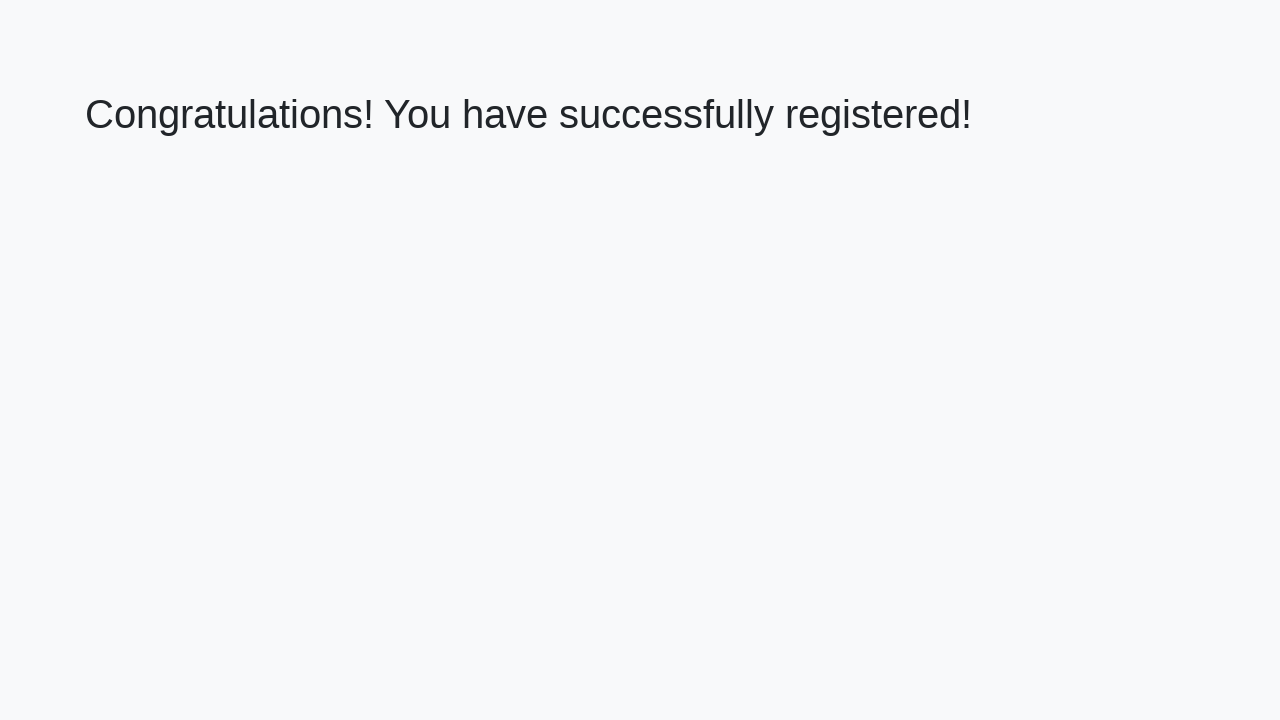